Tests dynamic controls by clicking Remove button to verify "It's gone!" message appears, then clicking Add button to verify "It's back!" message appears

Starting URL: https://the-internet.herokuapp.com/dynamic_controls

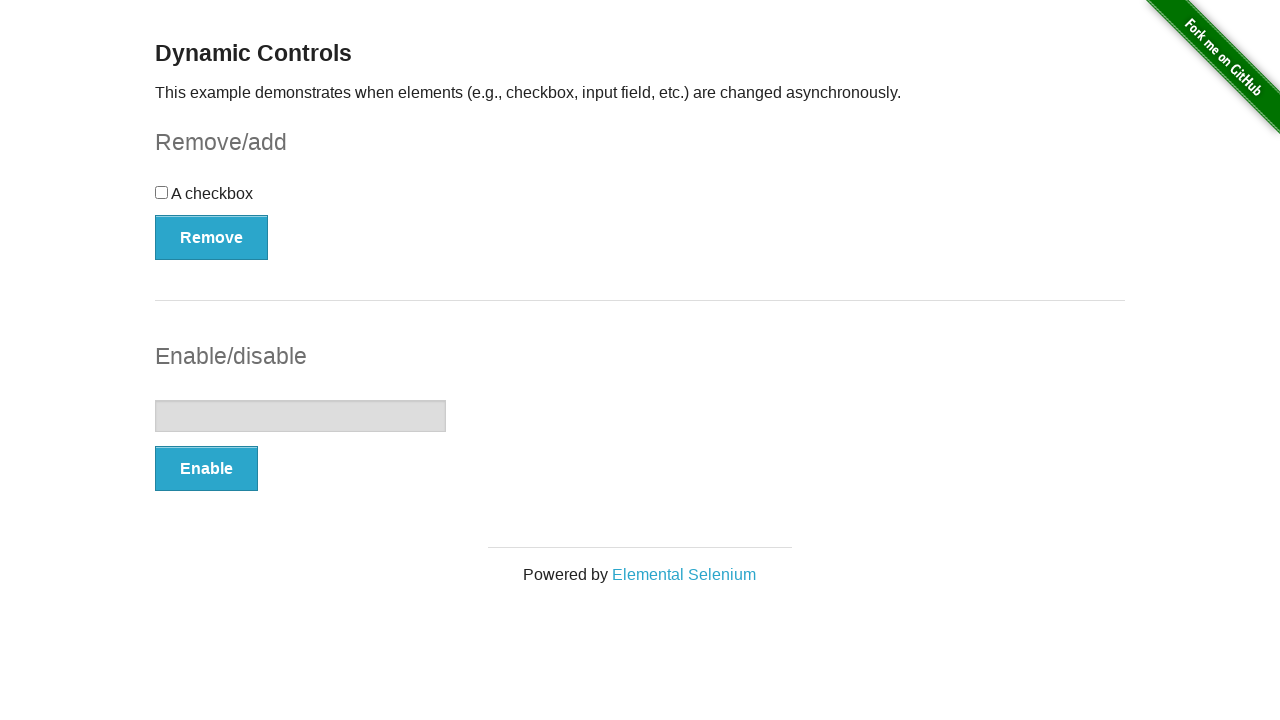

Clicked Remove button at (212, 237) on xpath=//*[text()='Remove']
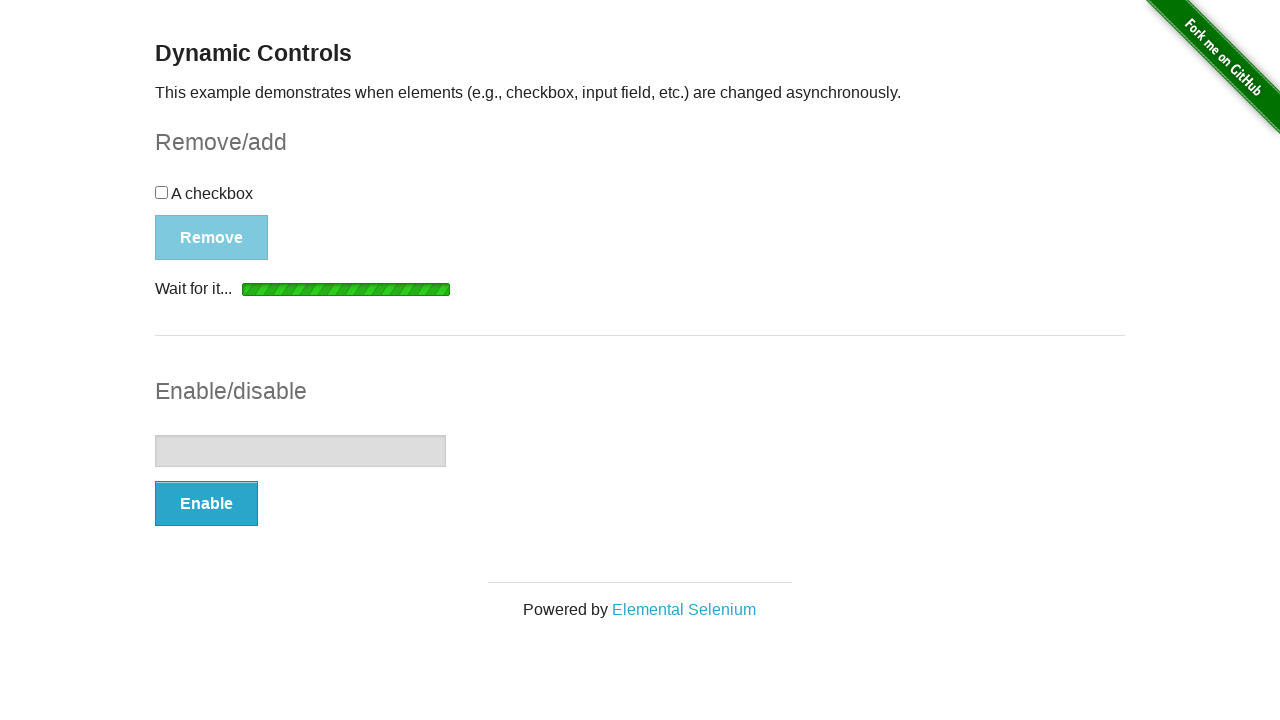

Waited for "It's gone!" message to appear
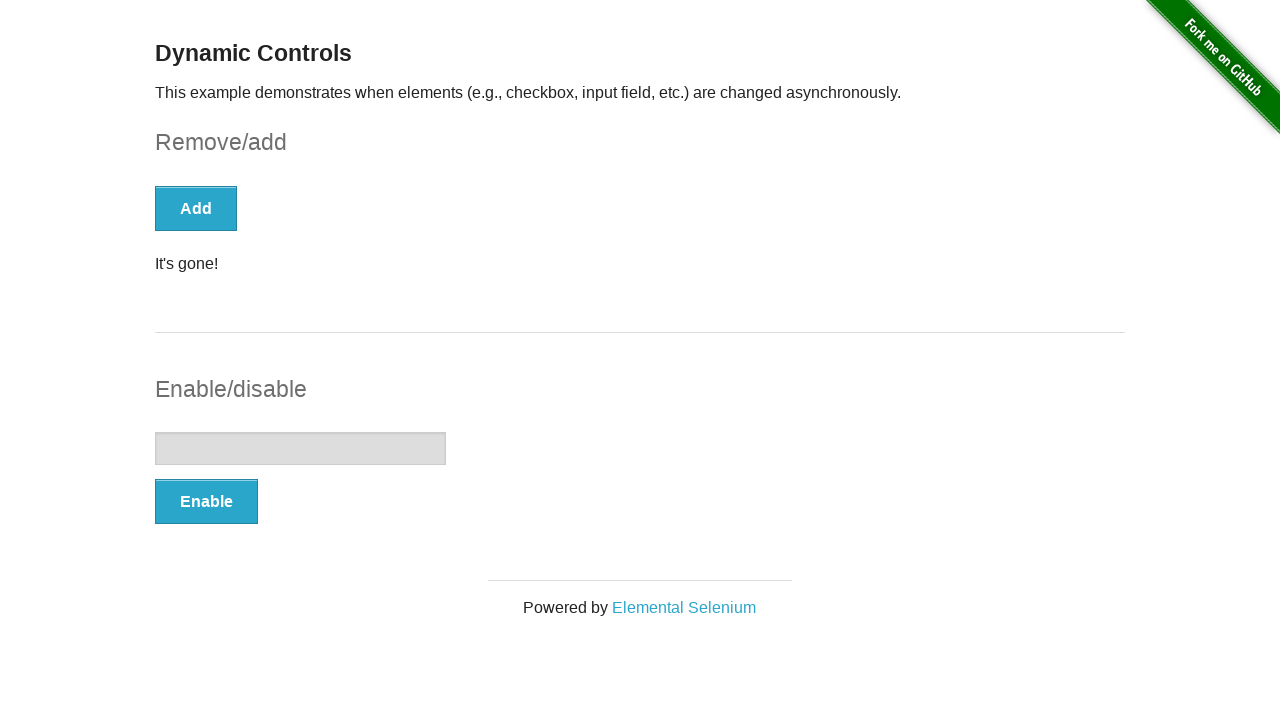

Verified "It's gone!" message is visible
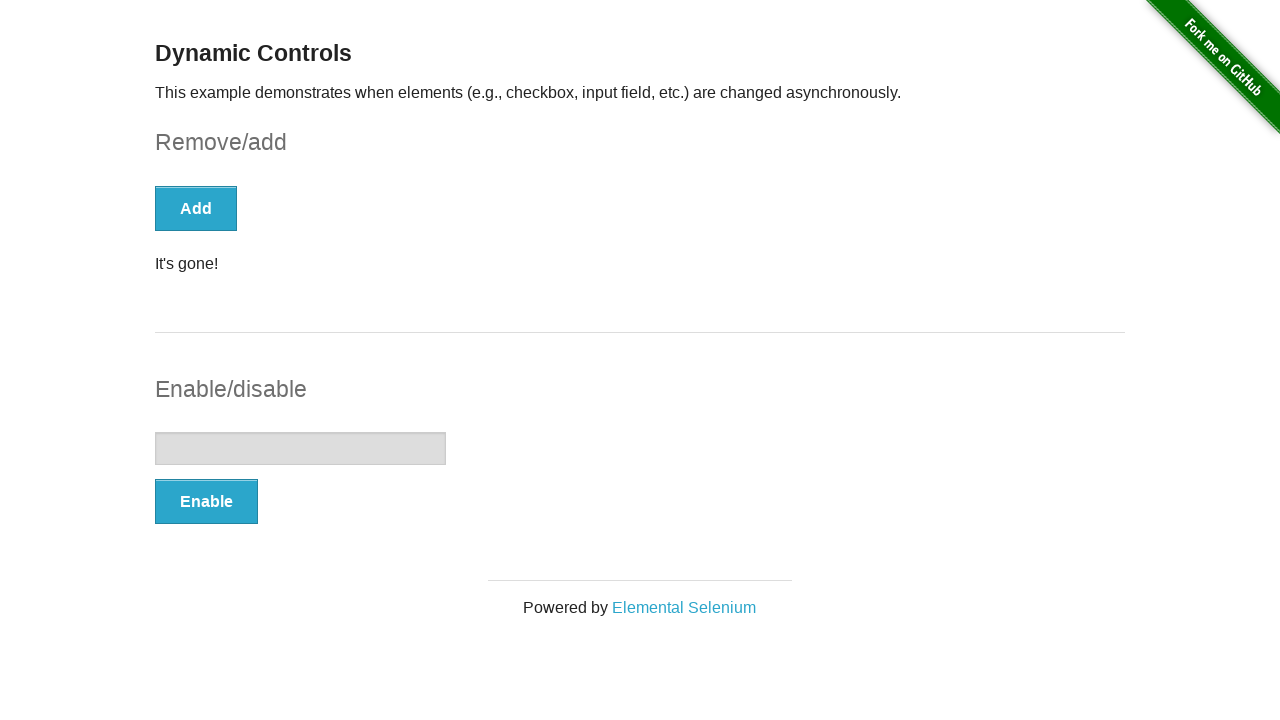

Clicked Add button at (196, 208) on xpath=//*[text()='Add']
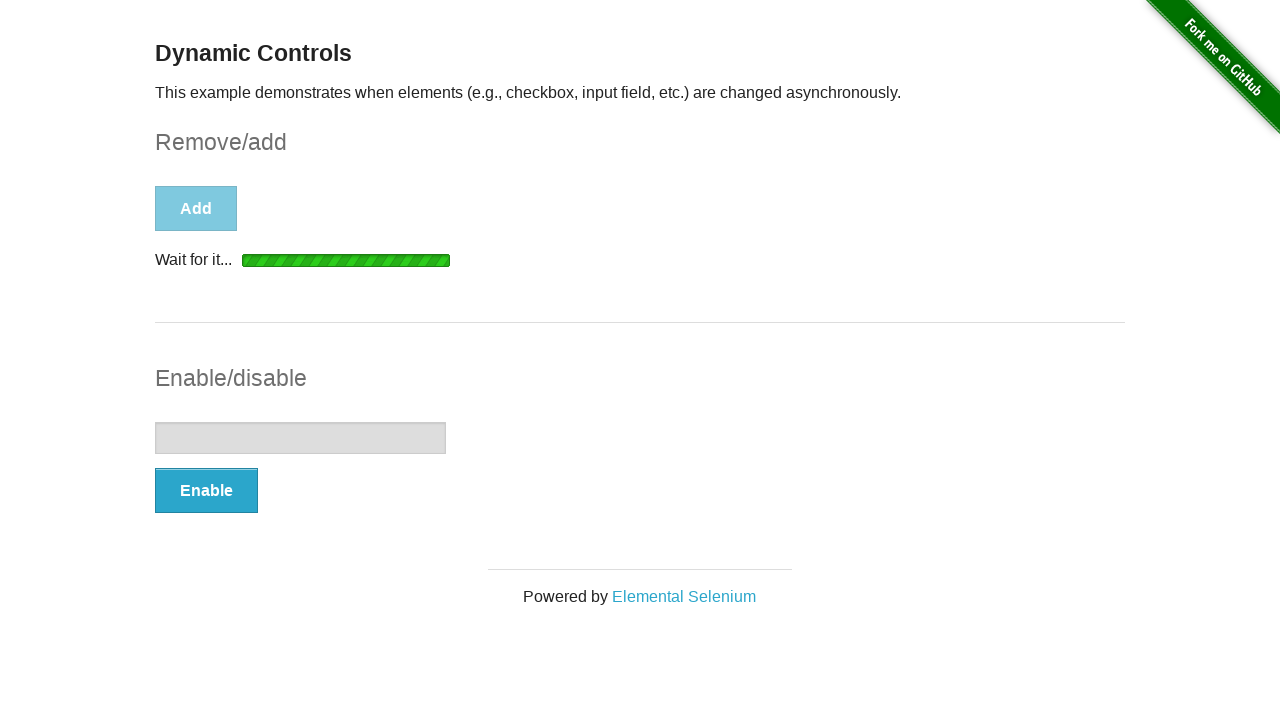

Waited for "It's back!" message to appear
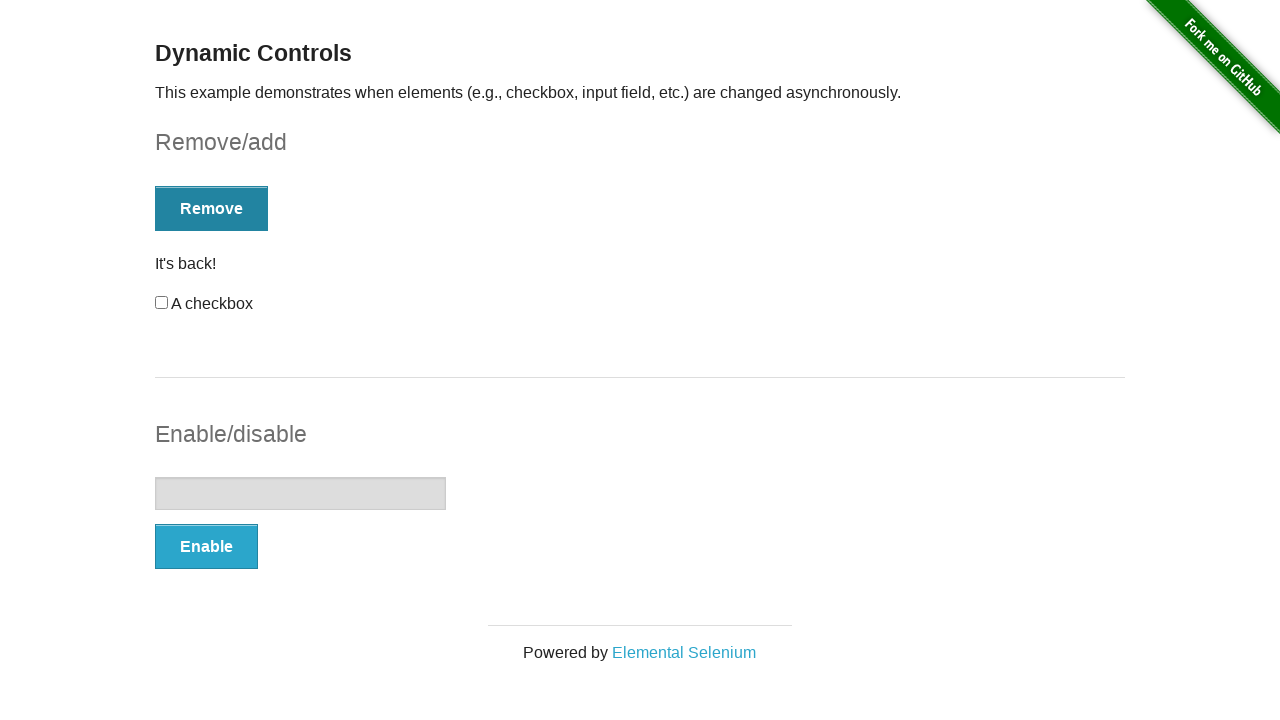

Verified "It's back!" message is visible
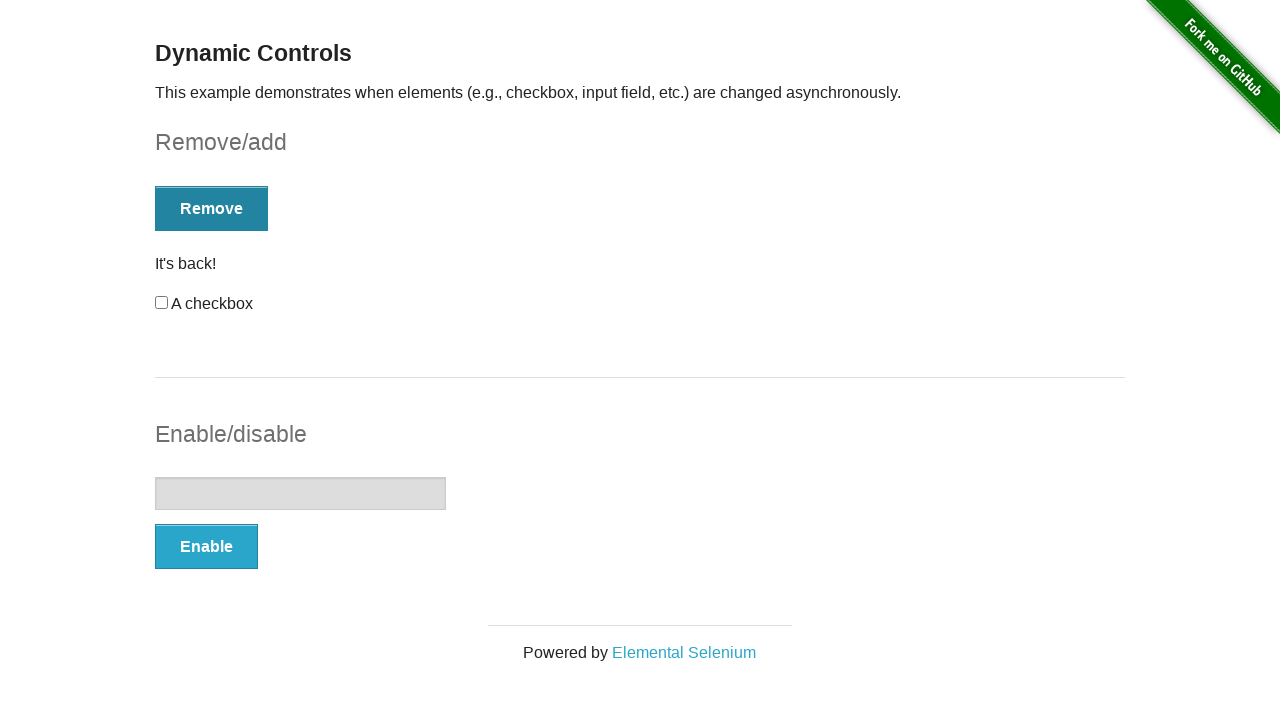

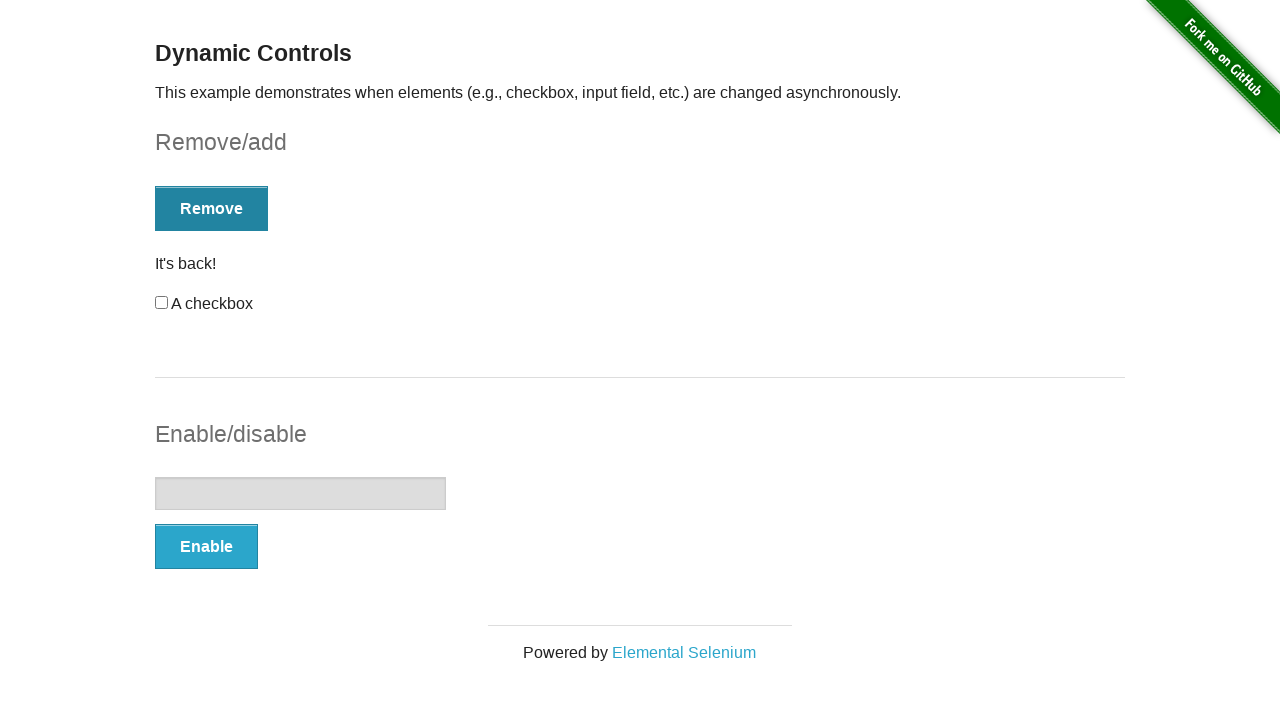